Tests an e-commerce grocery shopping flow by adding specific vegetables (Cucumber, Brocolli, Beetroot) to cart, proceeding to checkout, and applying a promo code to verify discount functionality.

Starting URL: https://rahulshettyacademy.com/seleniumPractise/

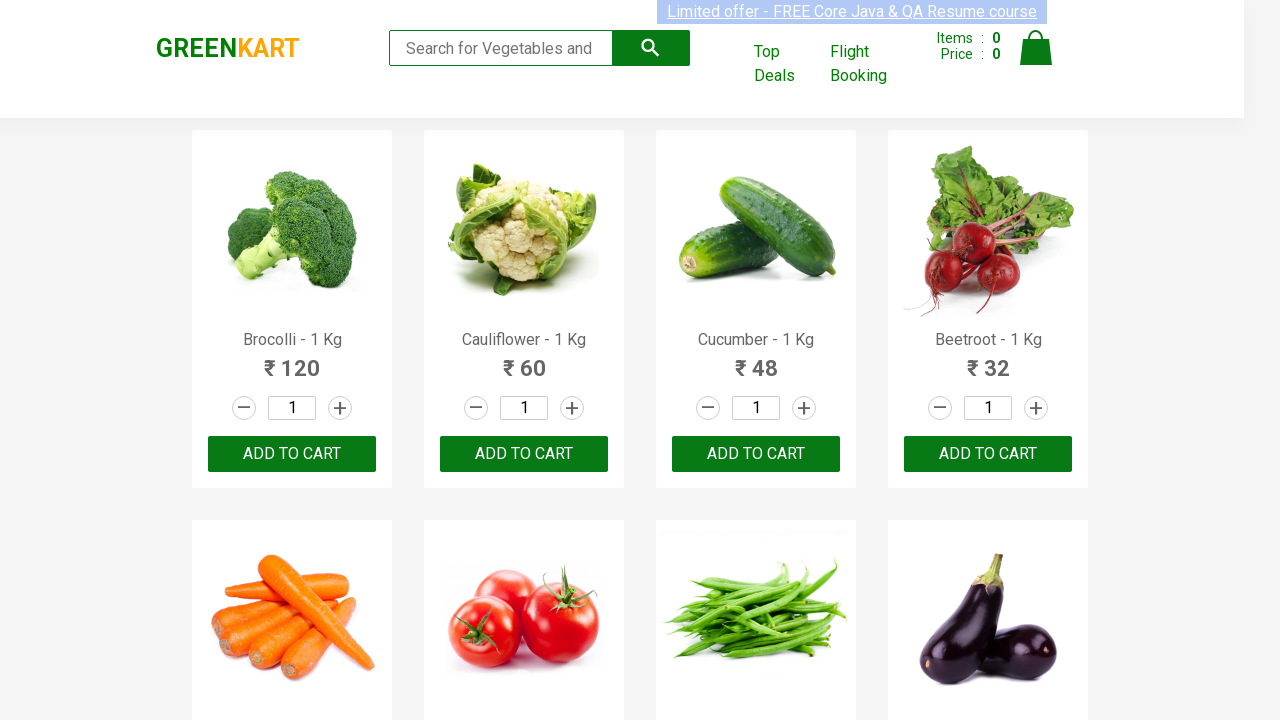

Waited for product list to load
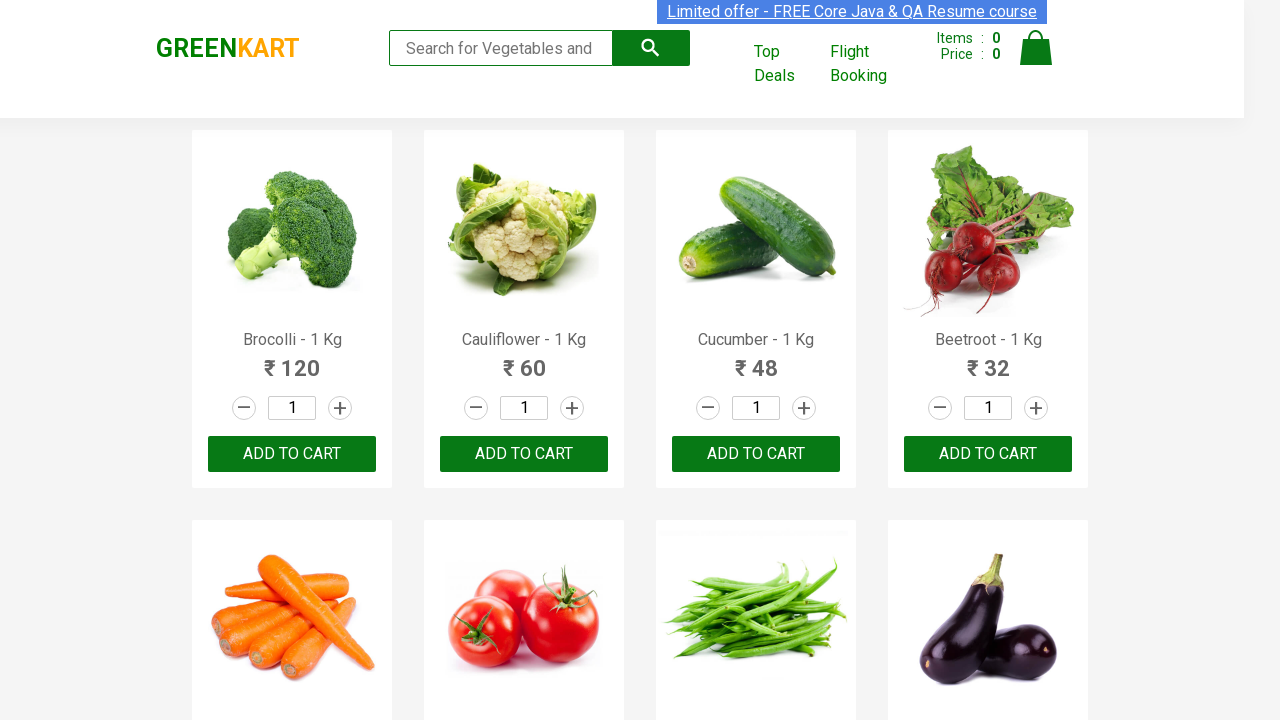

Retrieved all product name elements
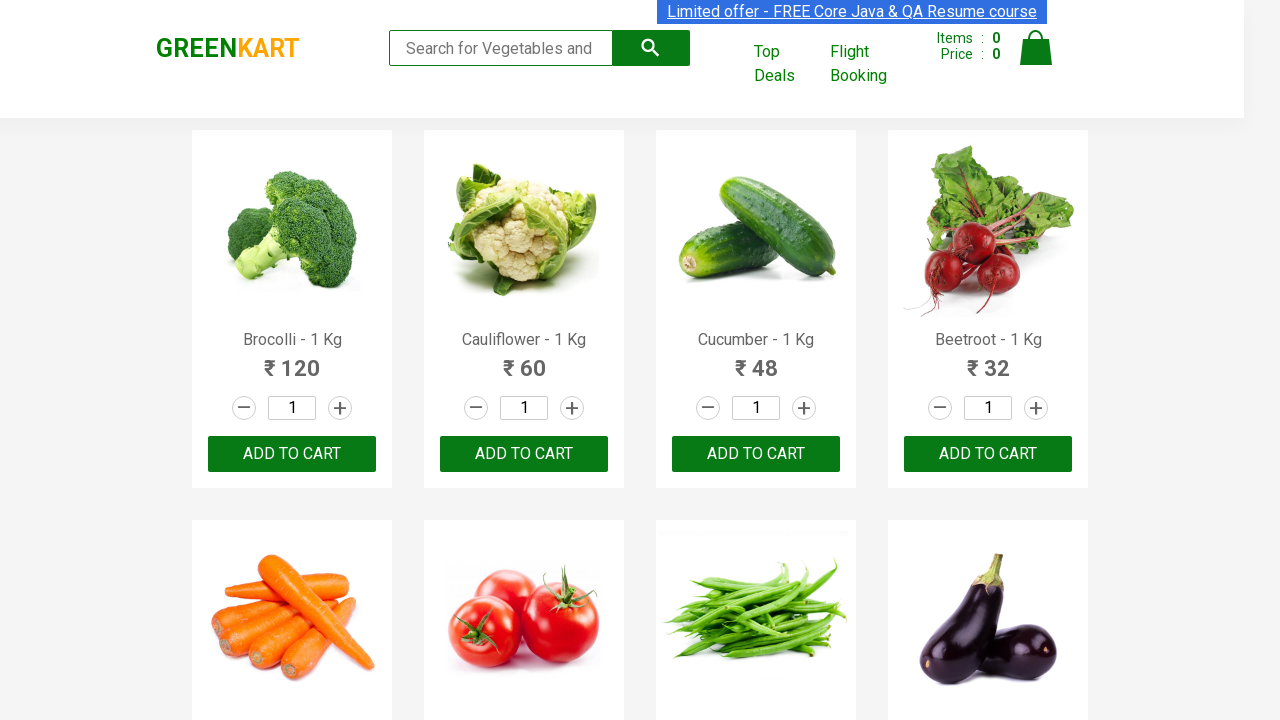

Retrieved all add to cart buttons
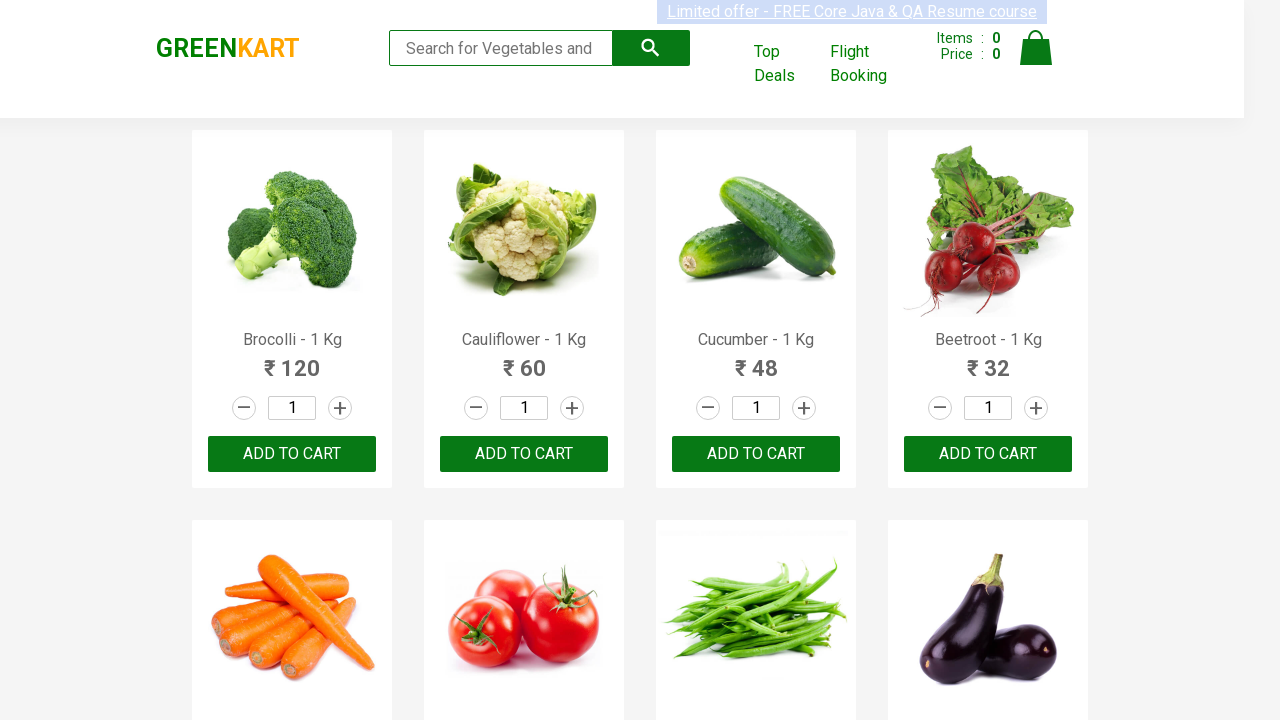

Clicked 'Add to cart' for Brocolli
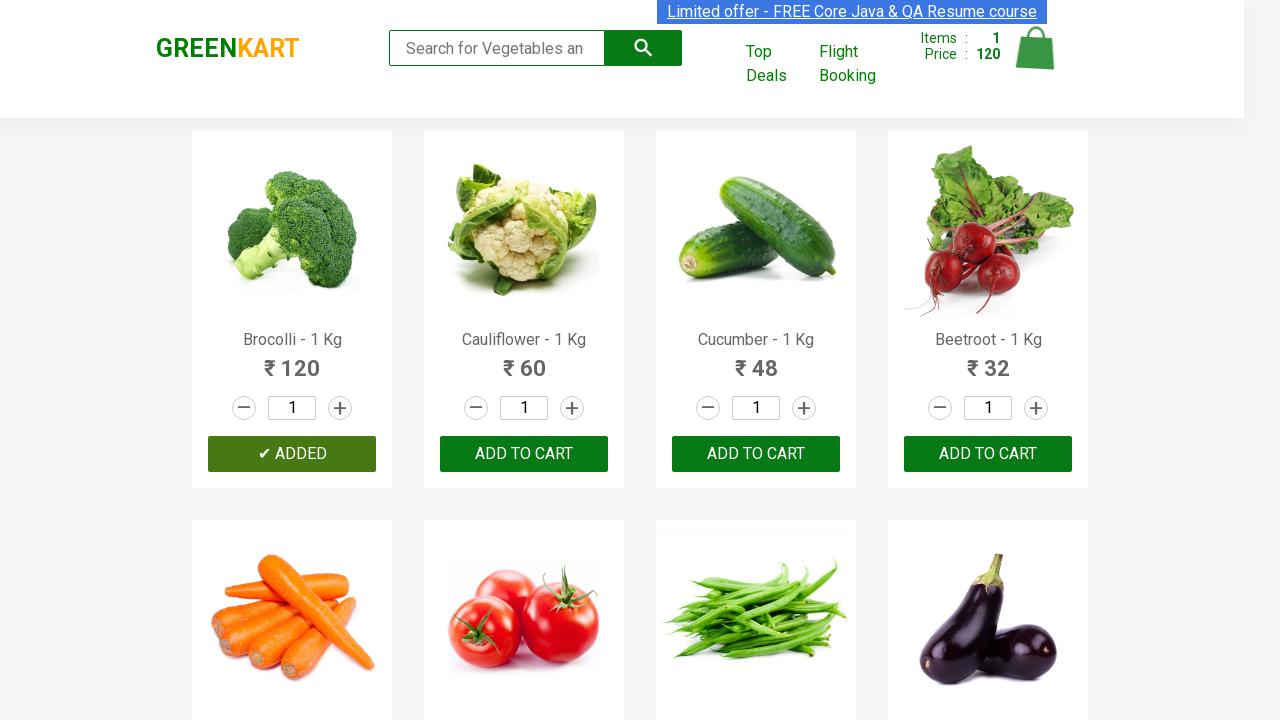

Clicked 'Add to cart' for Cucumber
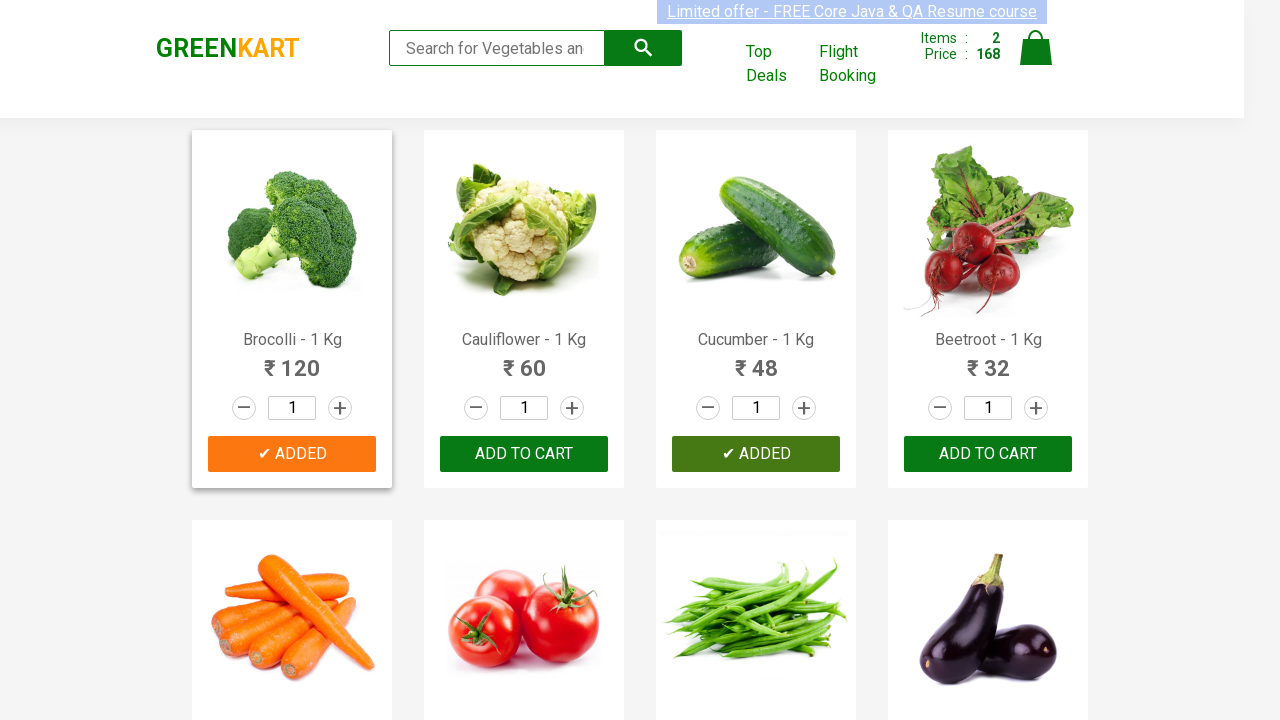

Clicked 'Add to cart' for Beetroot
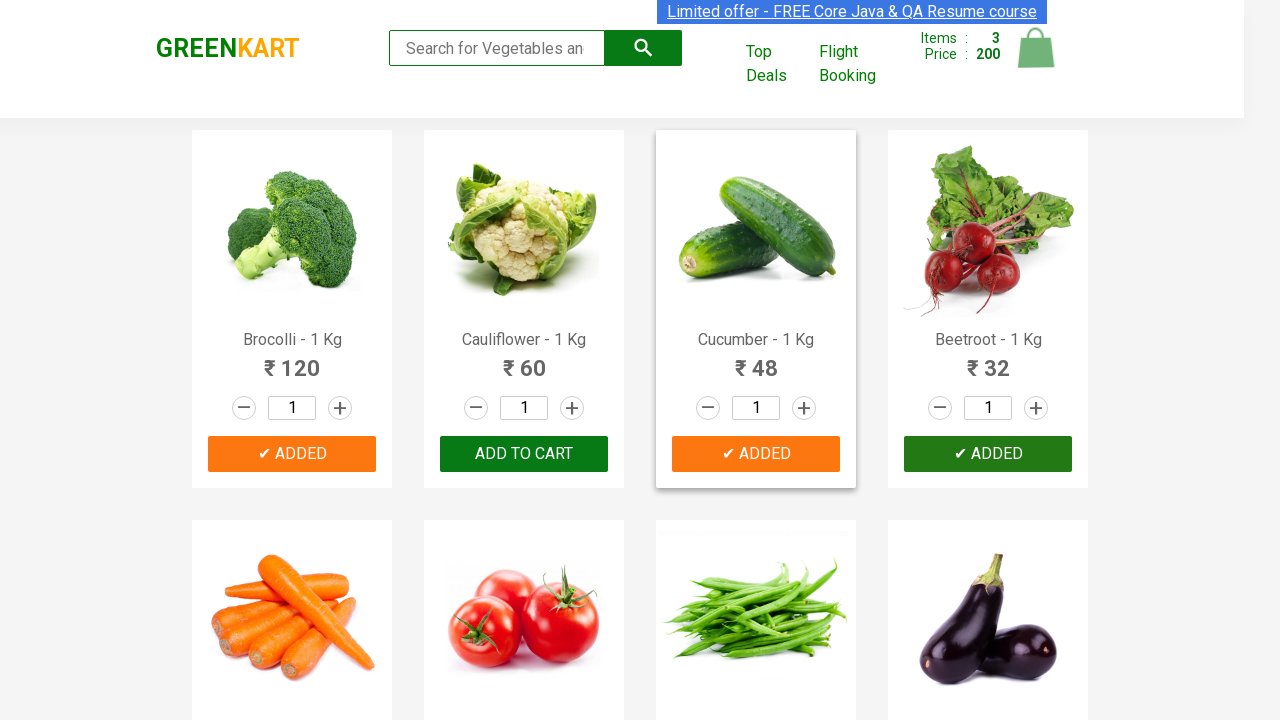

Clicked cart icon to view shopping cart at (1036, 48) on img[alt='Cart']
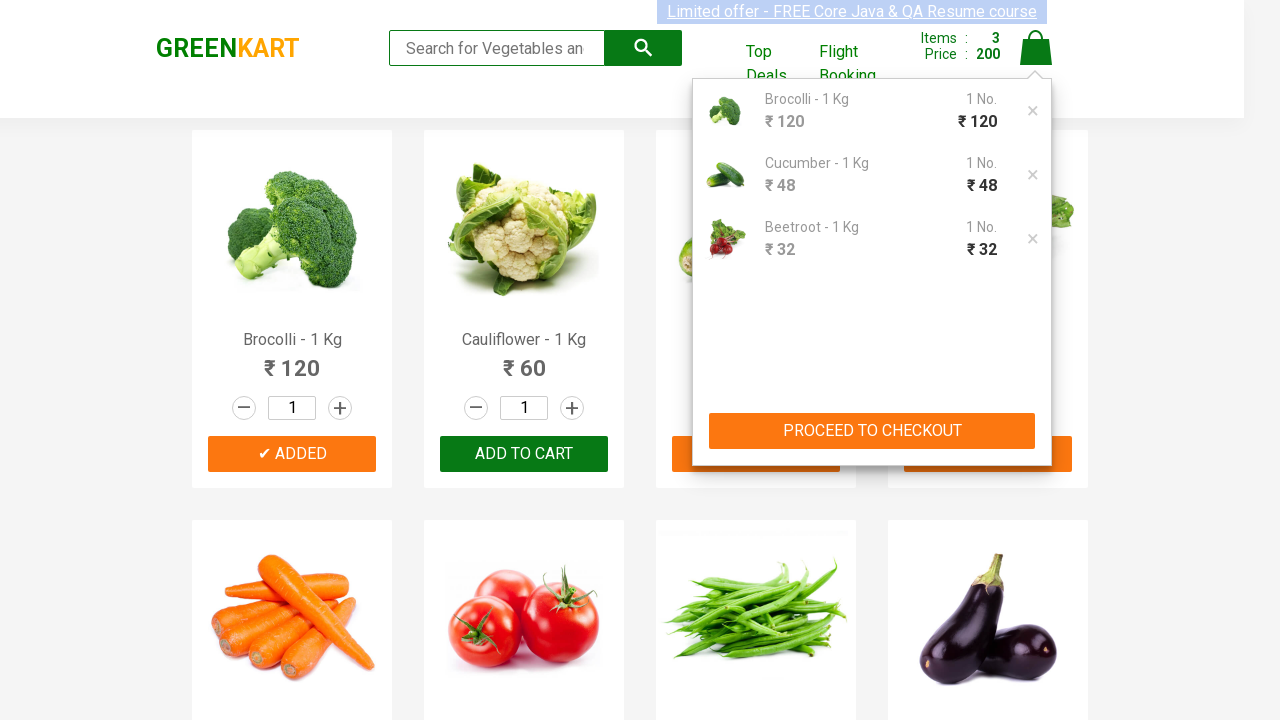

Clicked 'PROCEED TO CHECKOUT' button at (872, 431) on xpath=//button[contains(text(),'PROCEED TO CHECKOUT')]
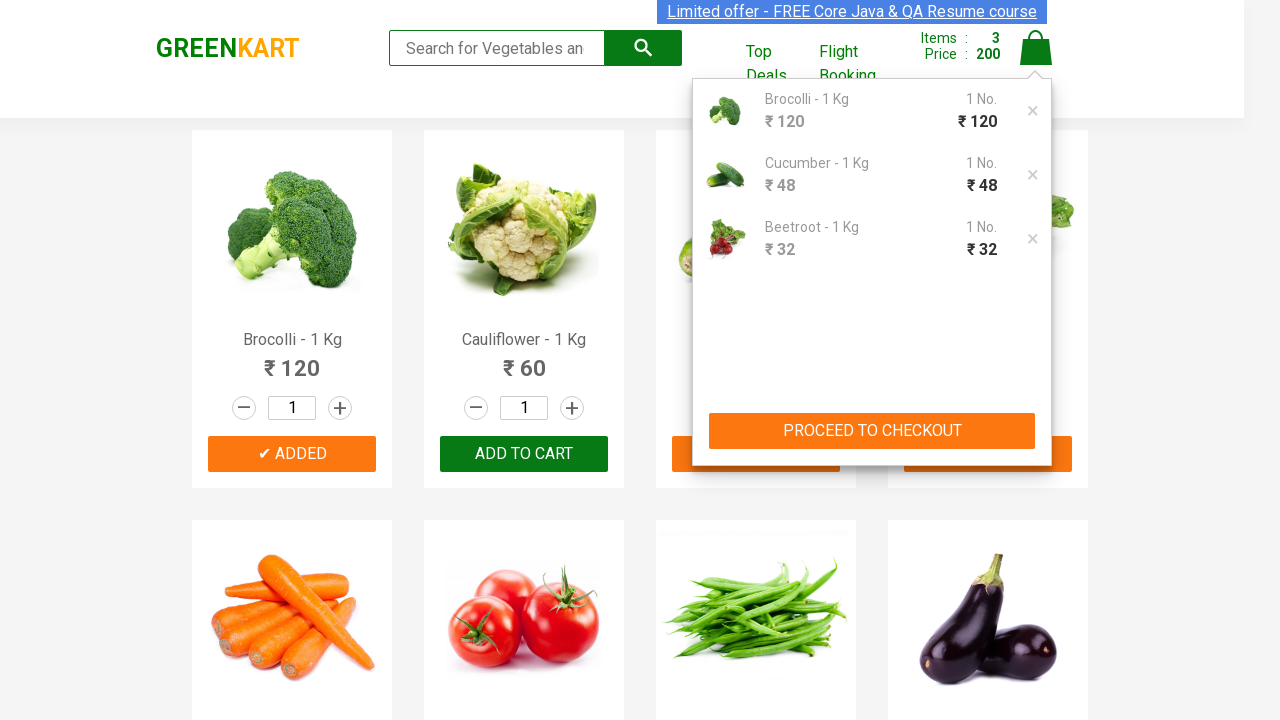

Waited for promo code input field to appear
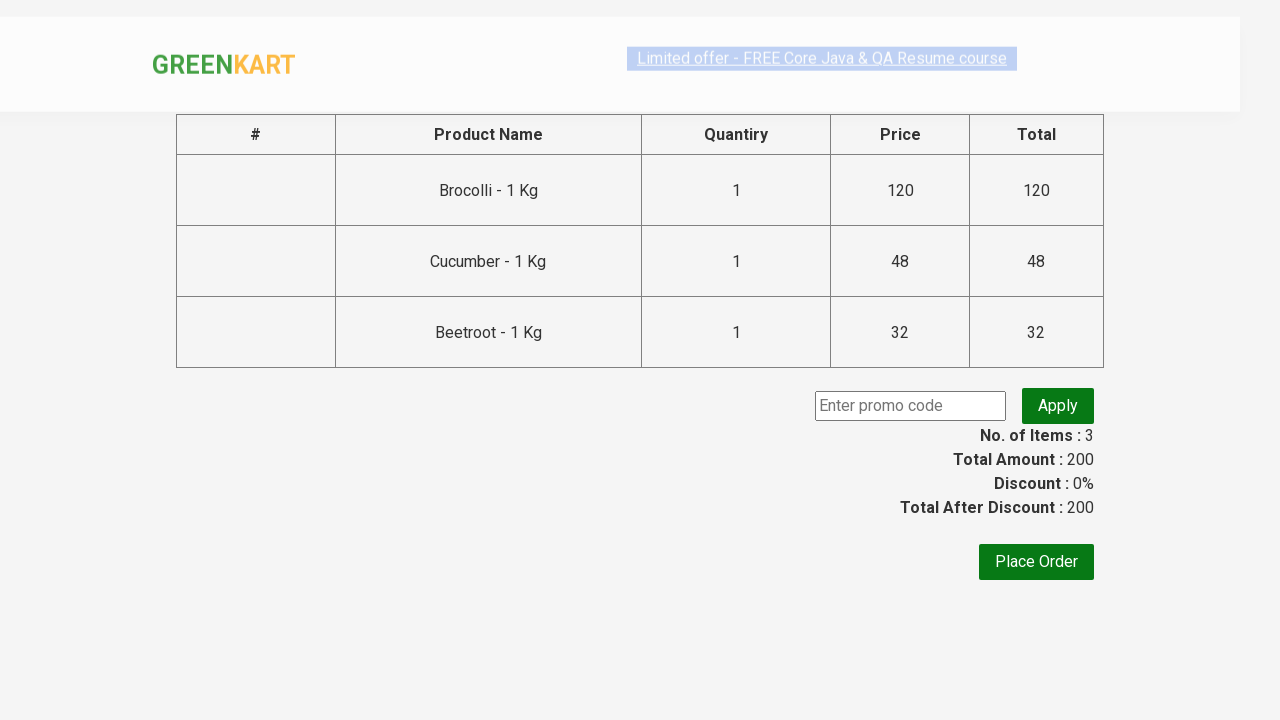

Entered promo code 'rahulshettyacademy' on input.promoCode
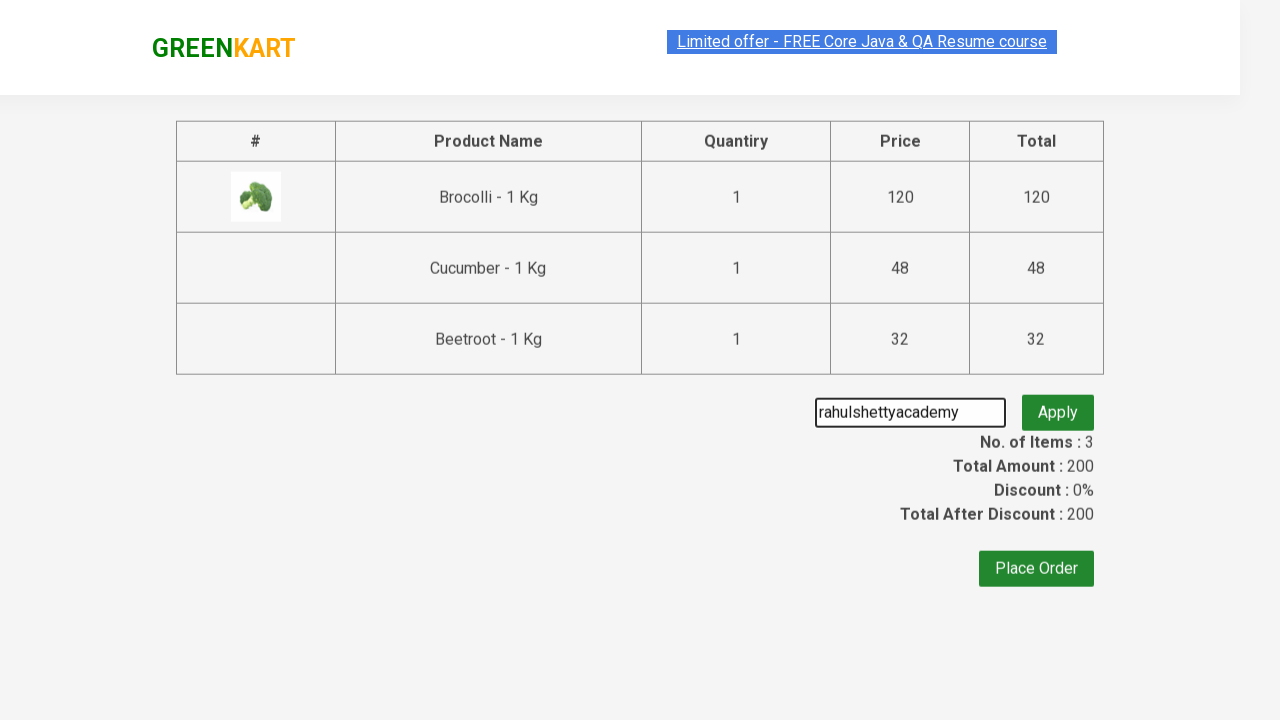

Clicked 'Apply' button to apply promo code at (1058, 406) on button.promoBtn
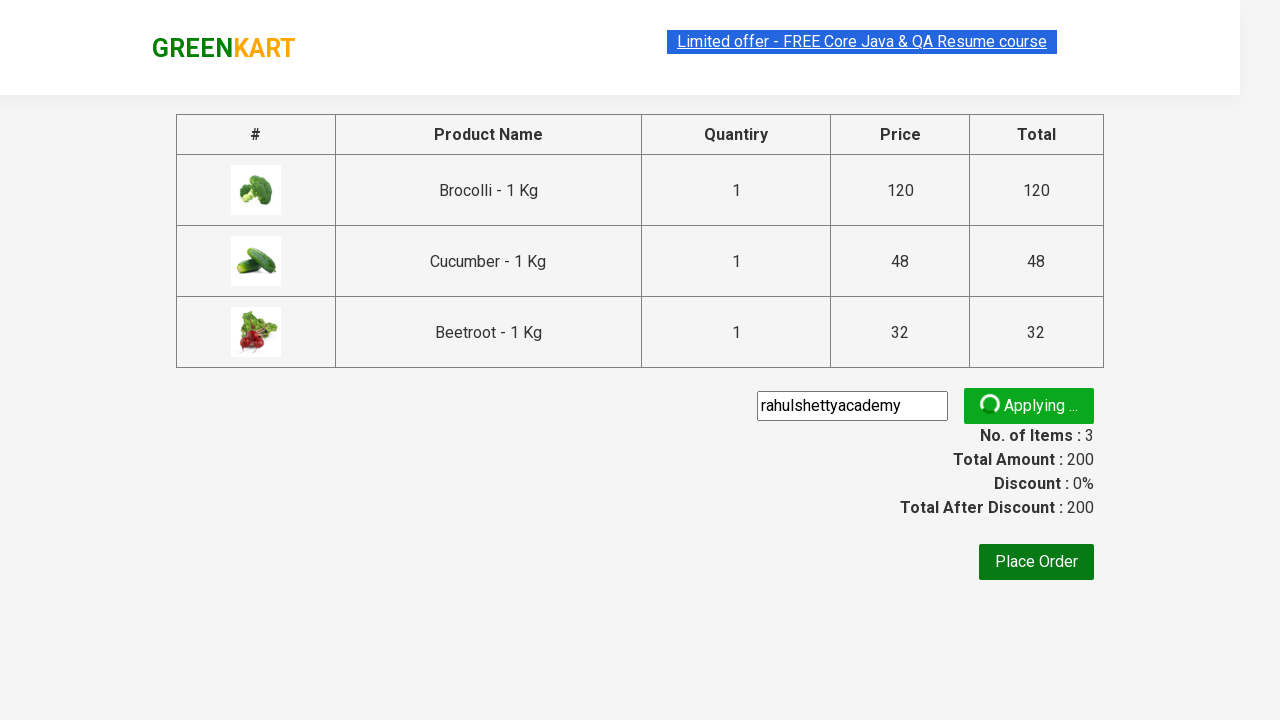

Promo code discount applied successfully
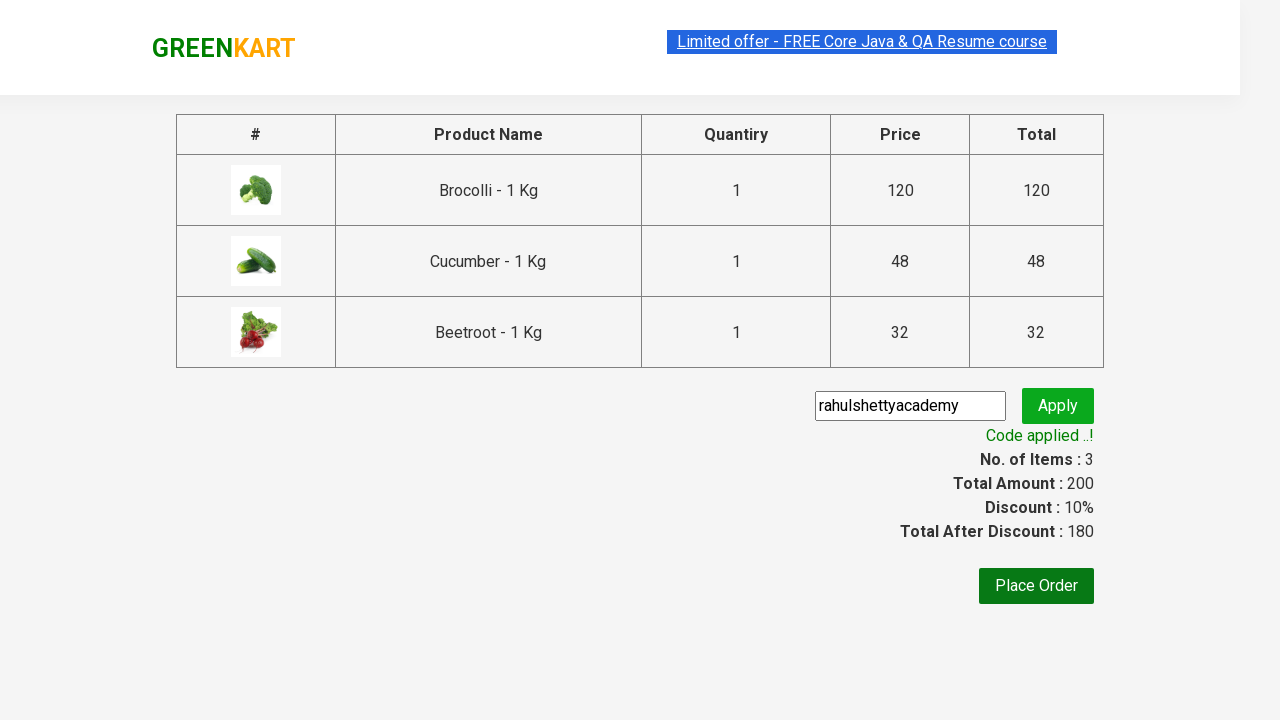

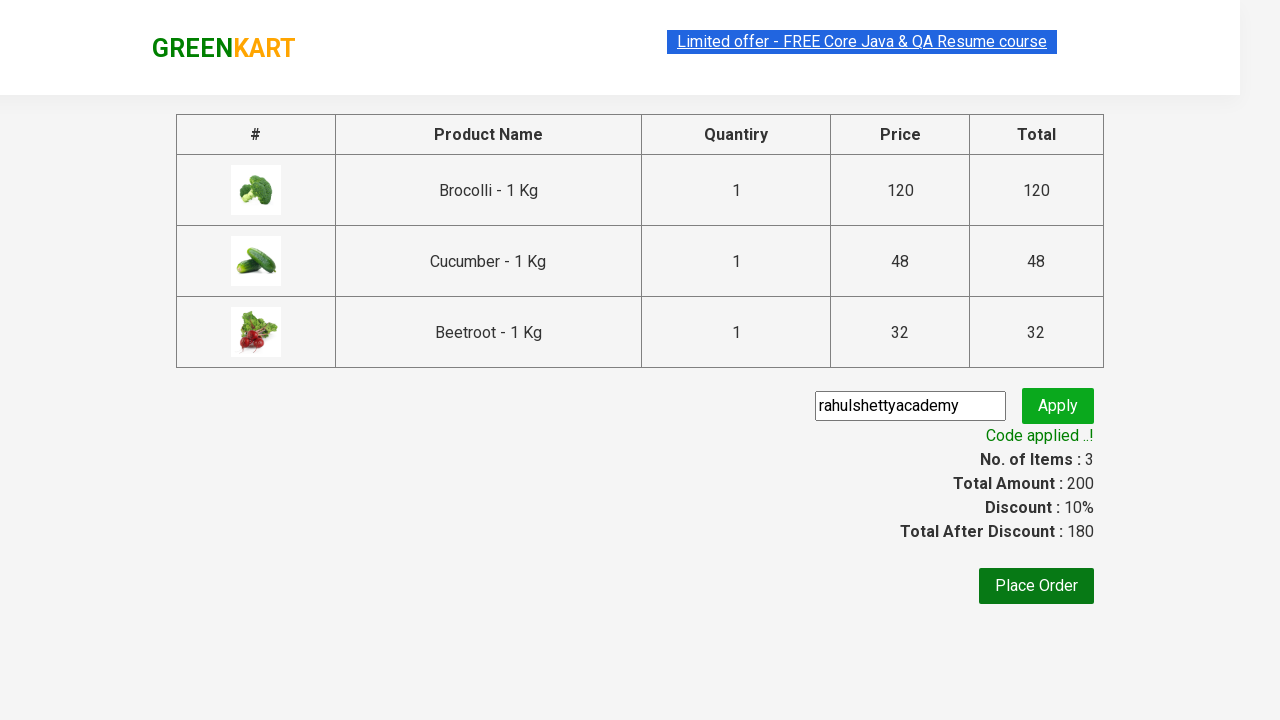